Tests context menu functionality by navigating to Context Menu page and right-clicking on the designated area

Starting URL: https://the-internet.herokuapp.com/

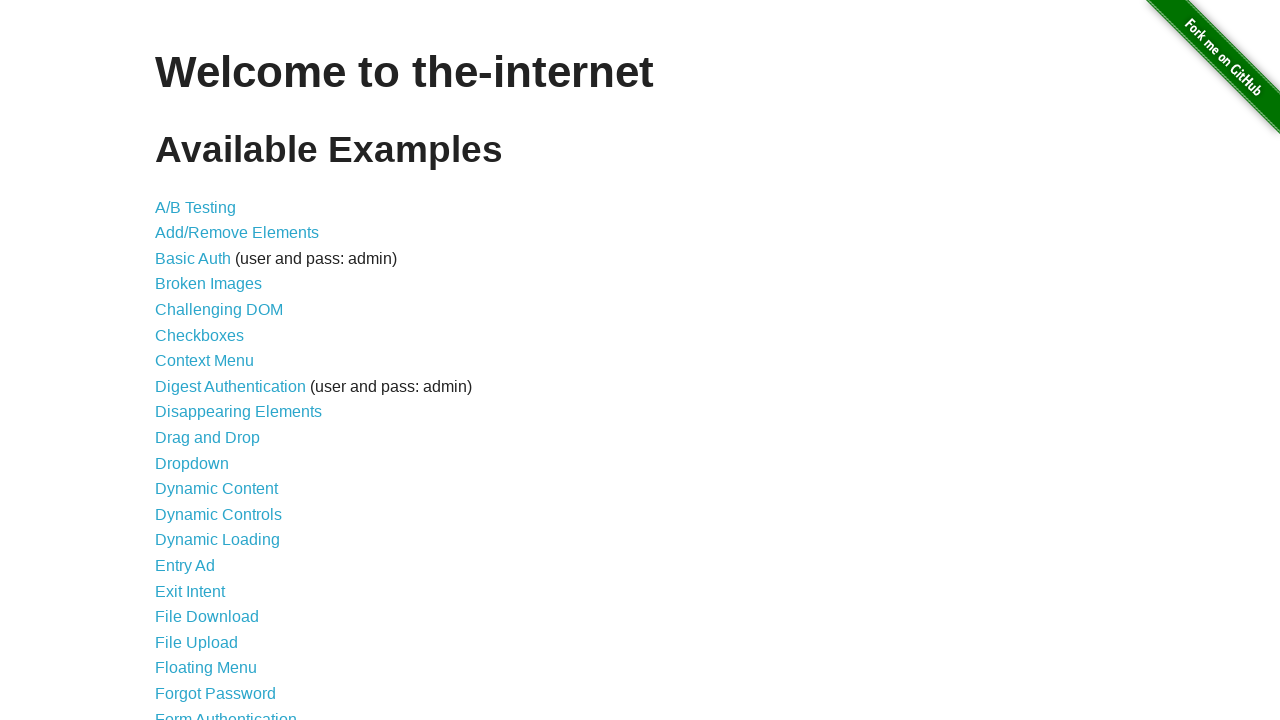

Clicked Context Menu link to navigate to context menu page at (204, 361) on a[href='/context_menu']
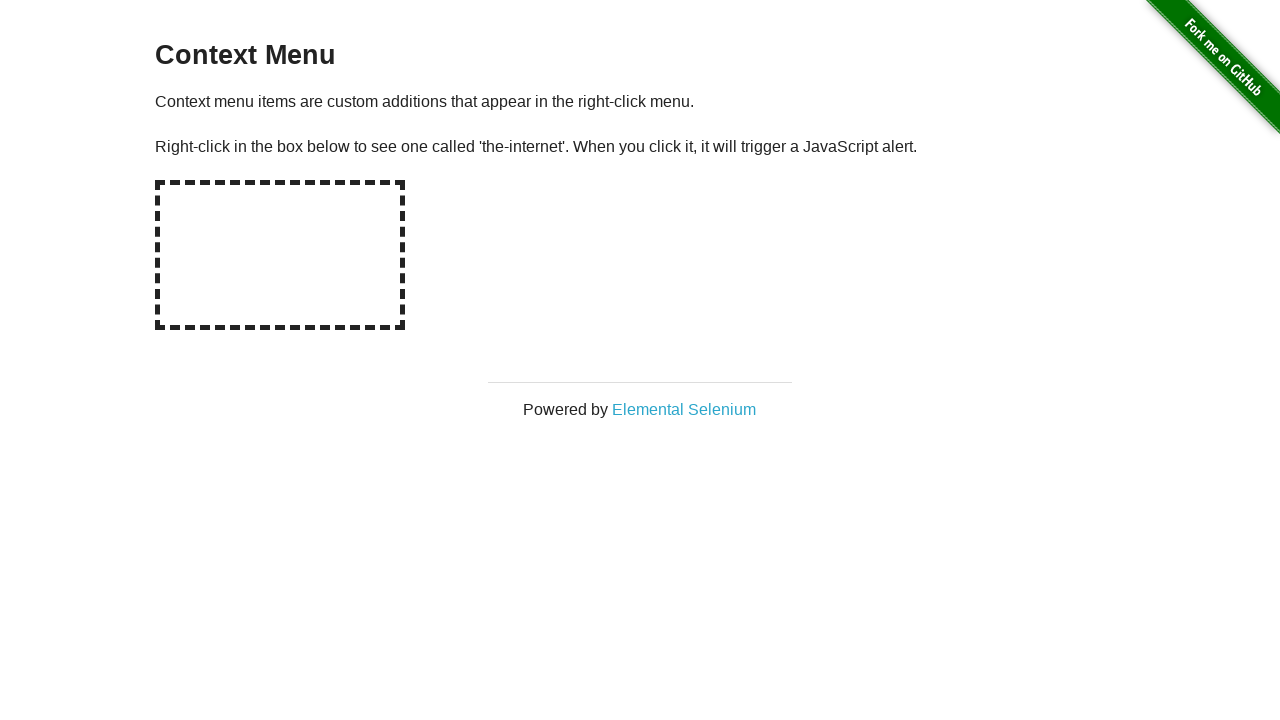

Set up dialog handler to accept alerts
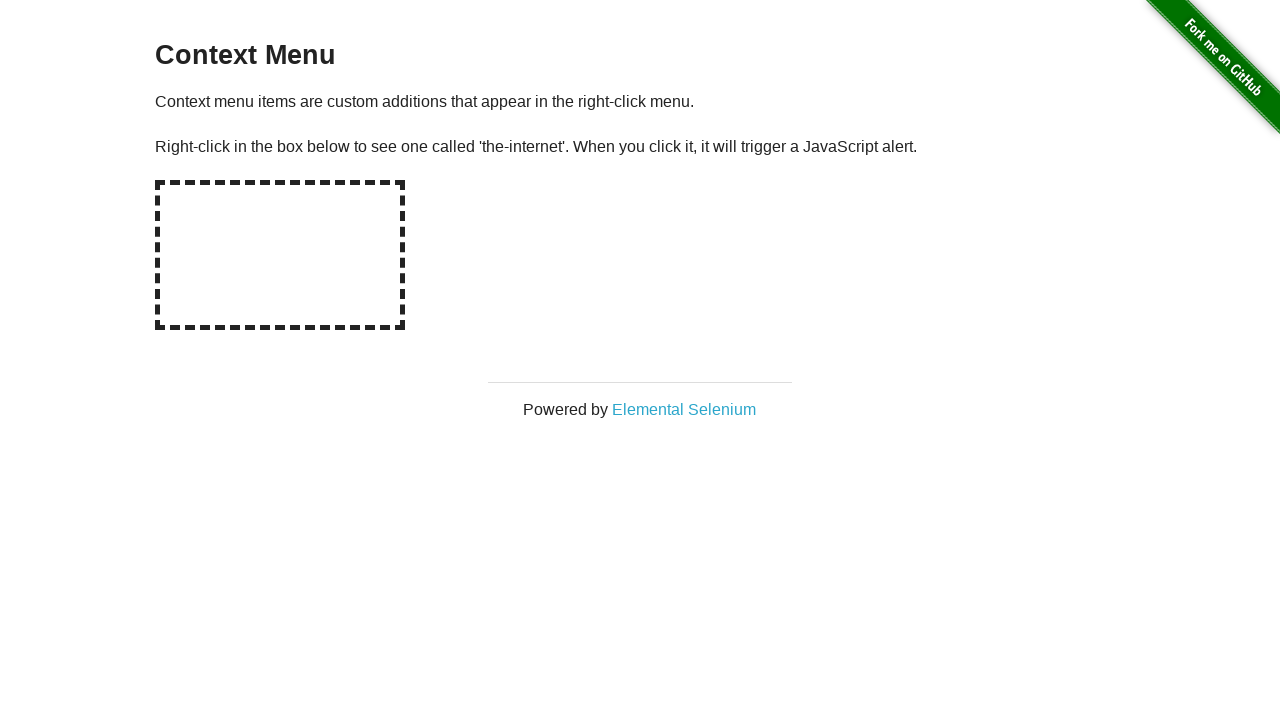

Right-clicked on the hot-spot element to trigger context menu at (280, 255) on #hot-spot
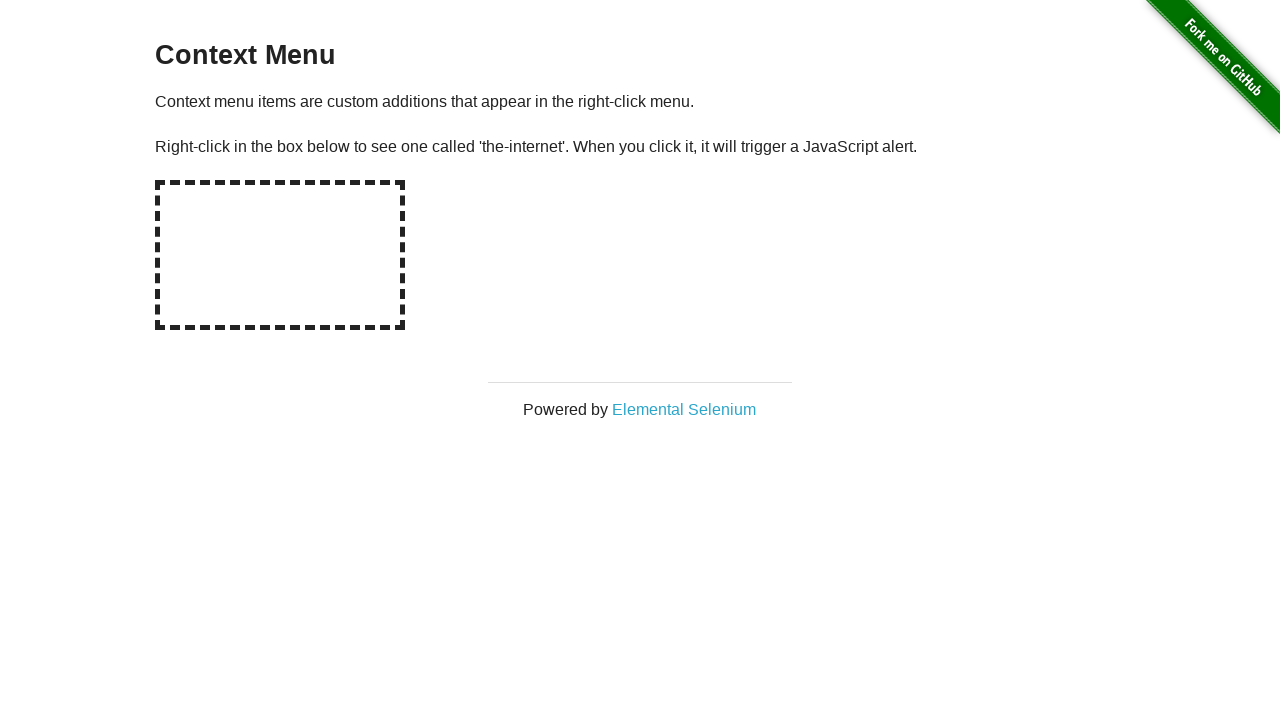

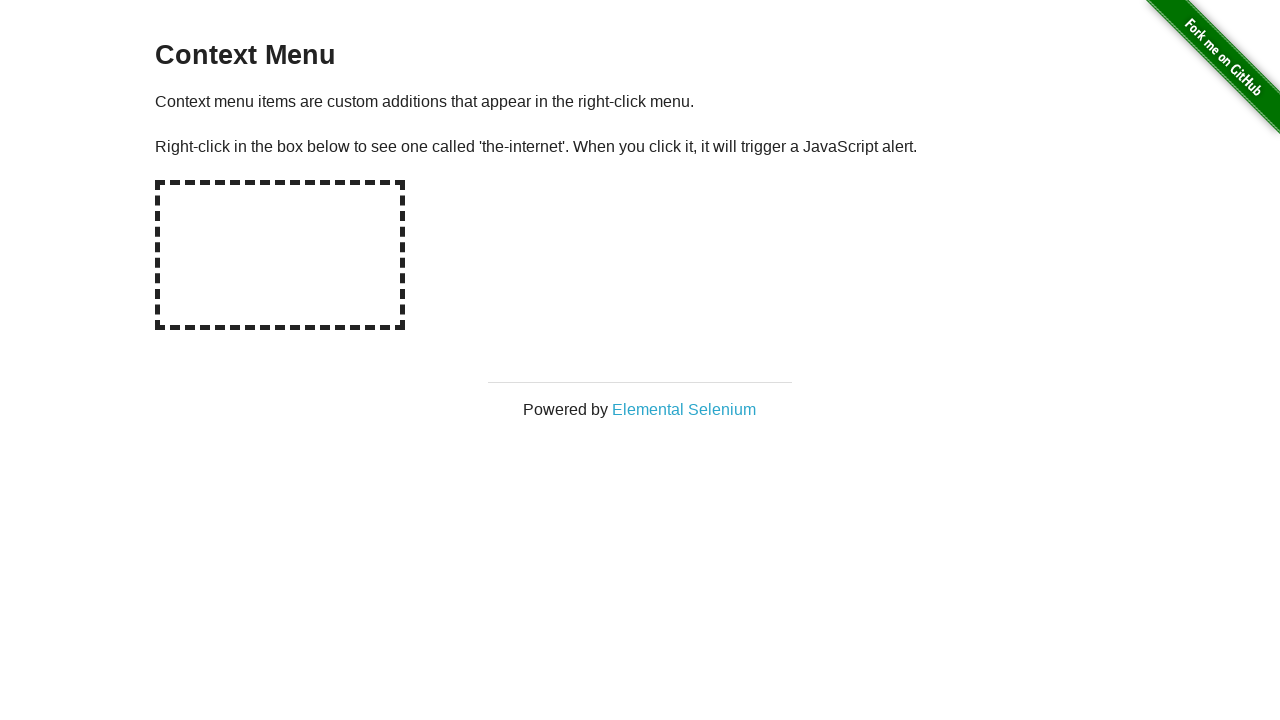